Tests a verification form by submitting it and checking that a success message appears

Starting URL: http://suninjuly.github.io/wait1.html

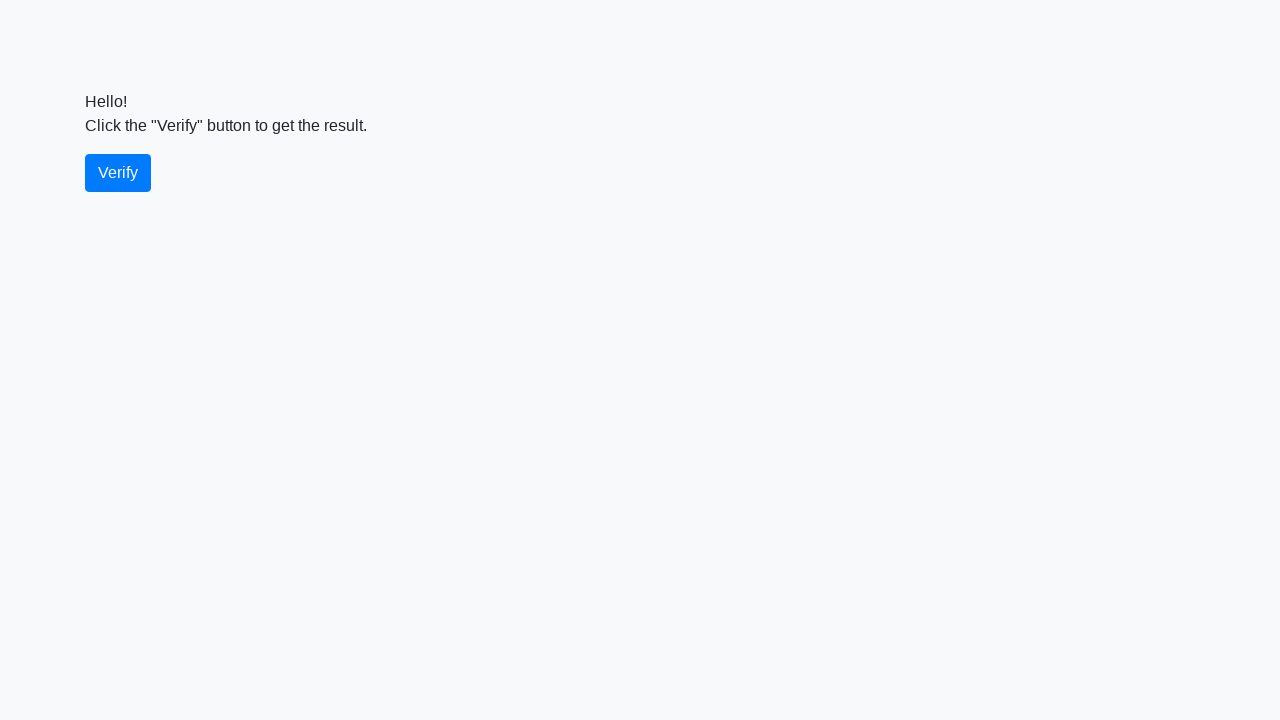

Clicked verify button to submit the form at (118, 173) on #verify
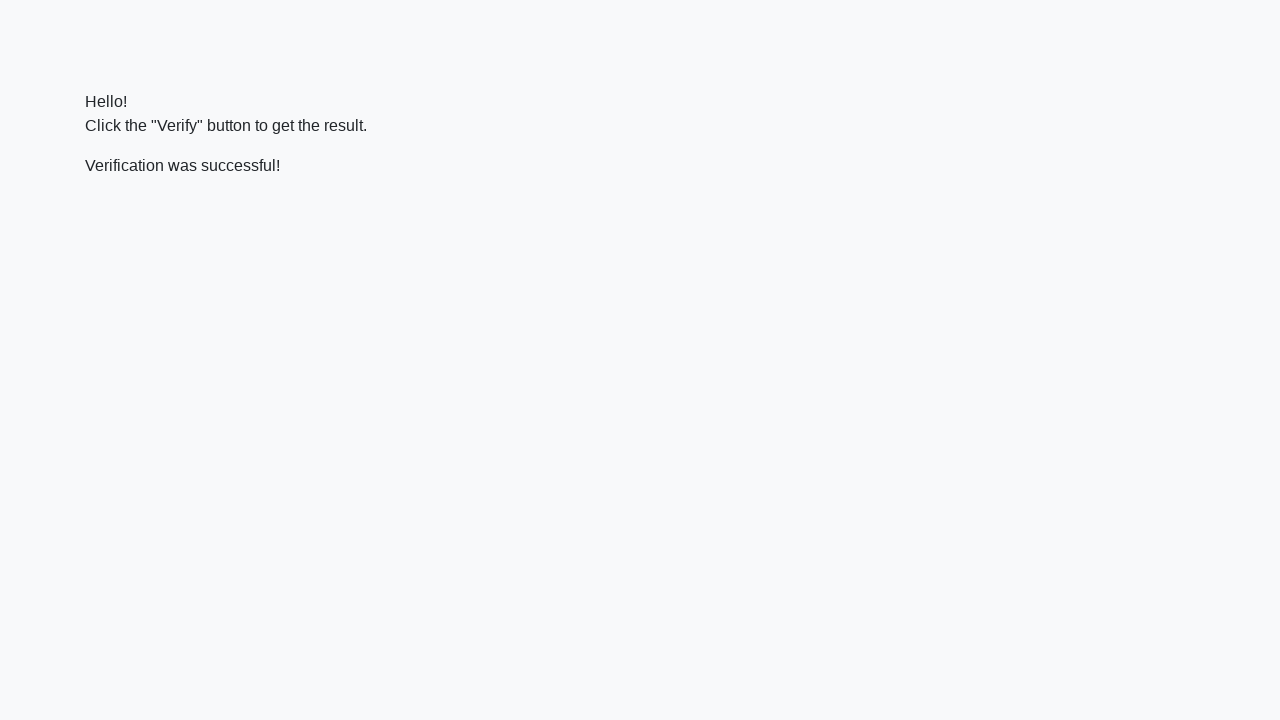

Success message element appeared
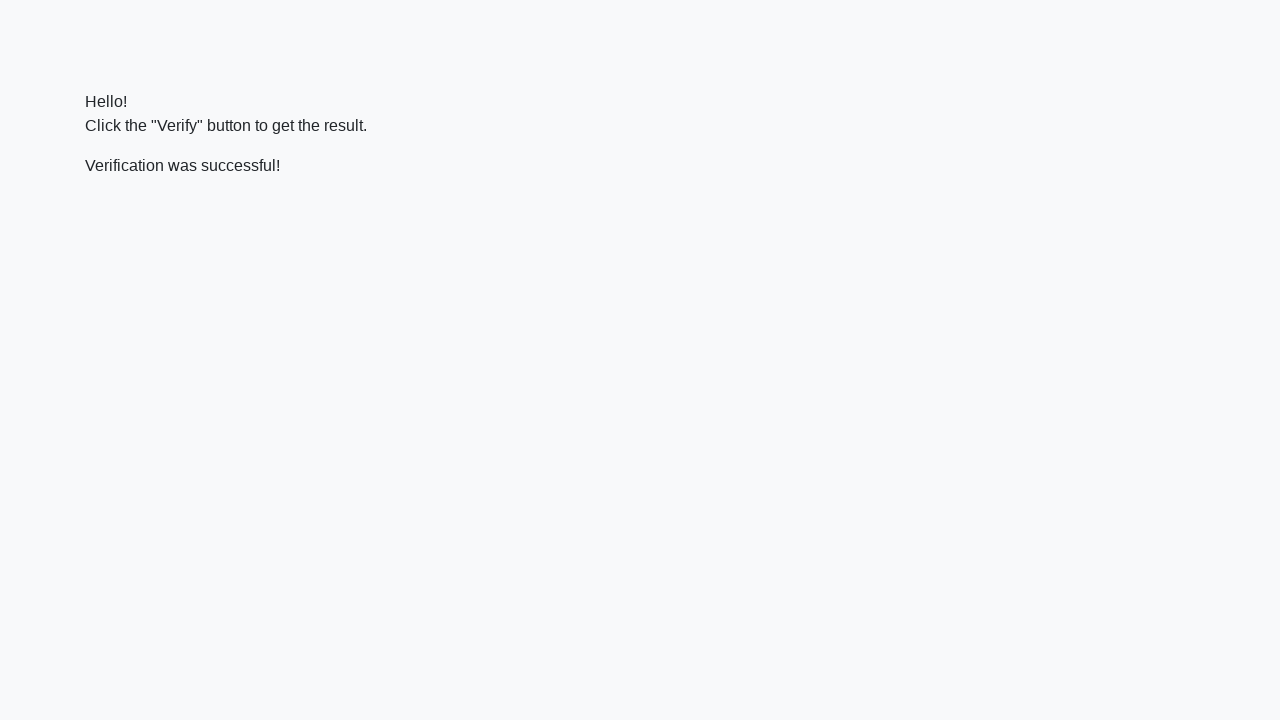

Retrieved success message text content
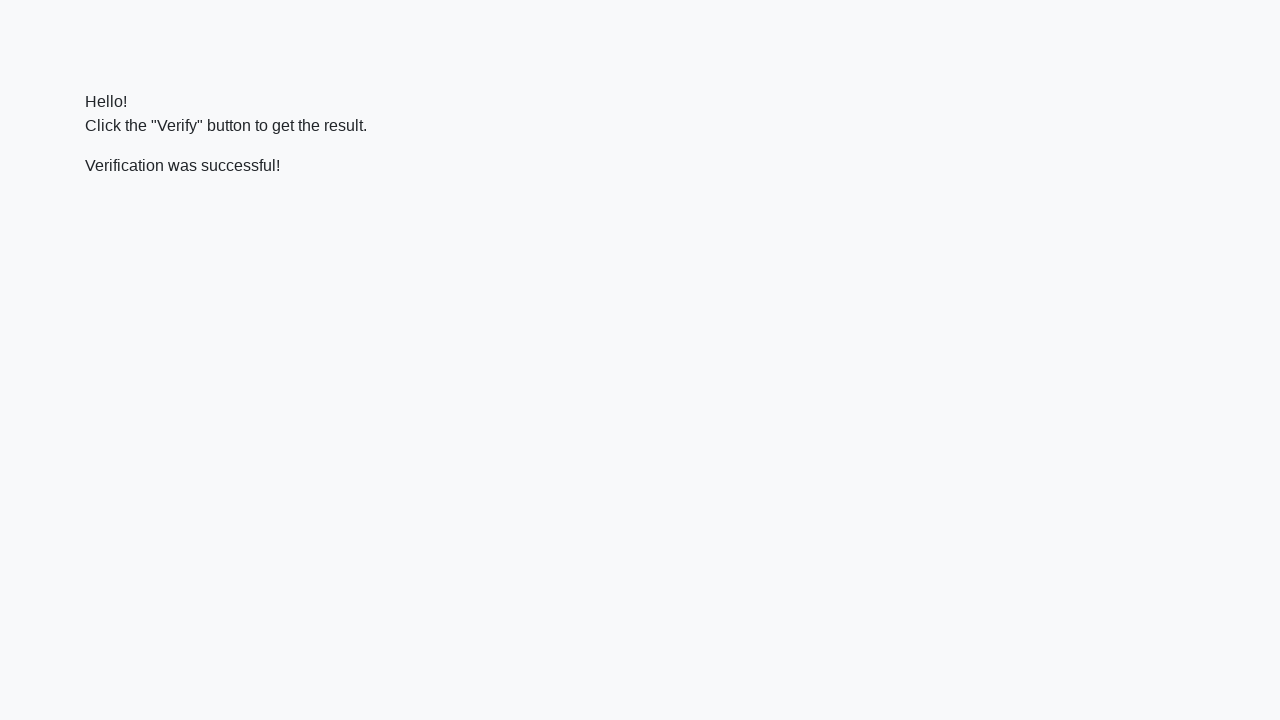

Verified that success message contains 'successful'
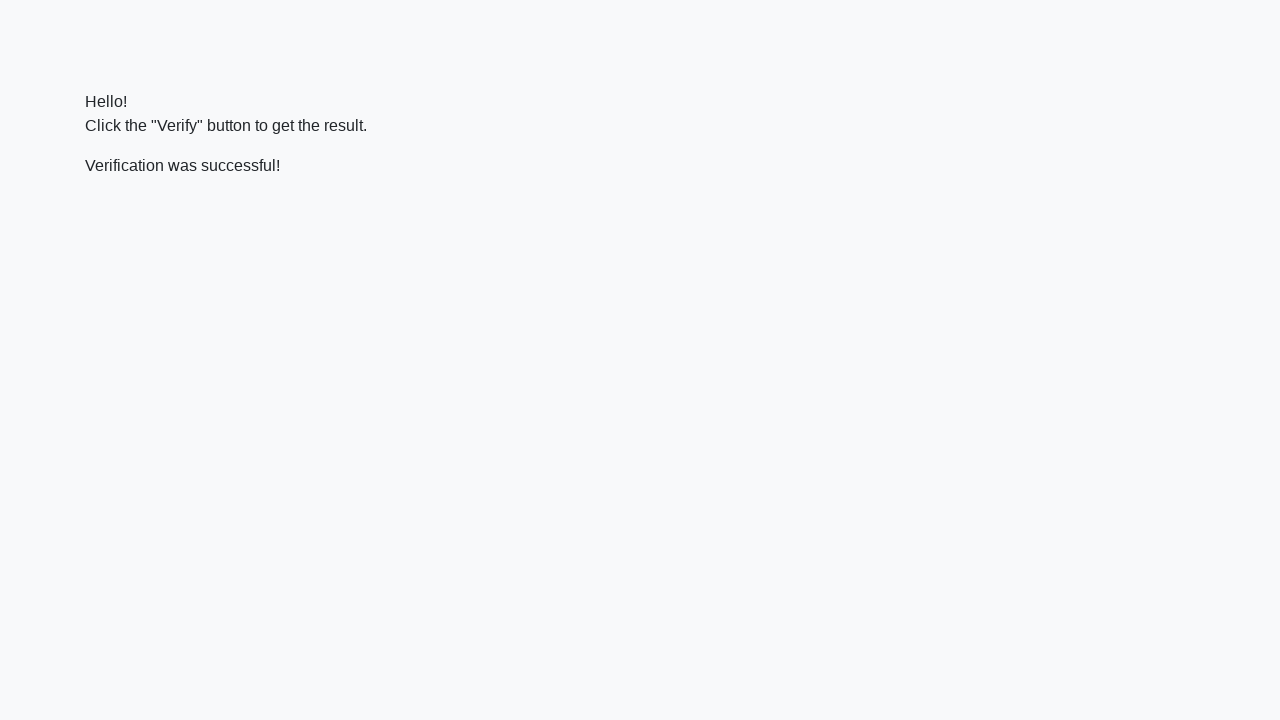

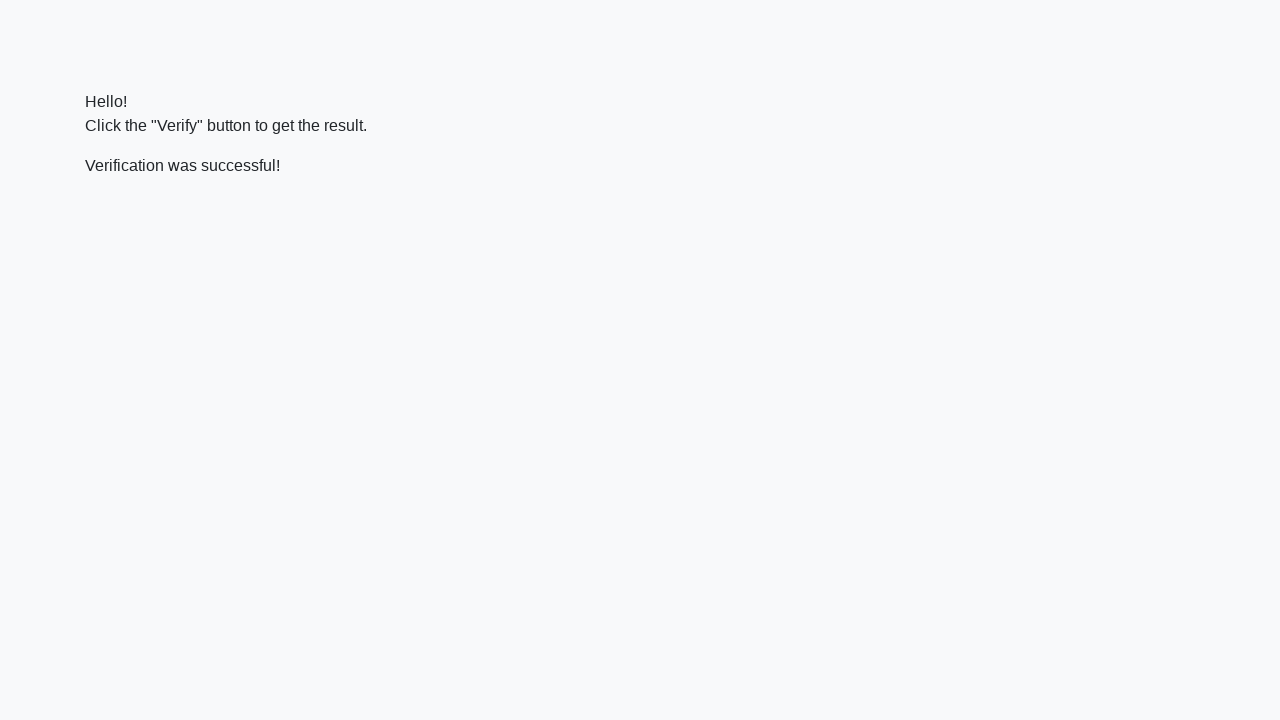